Tests different button click types including regular click, right click, and double click

Starting URL: https://www.tutorialspoint.com/selenium/practice/buttons.php

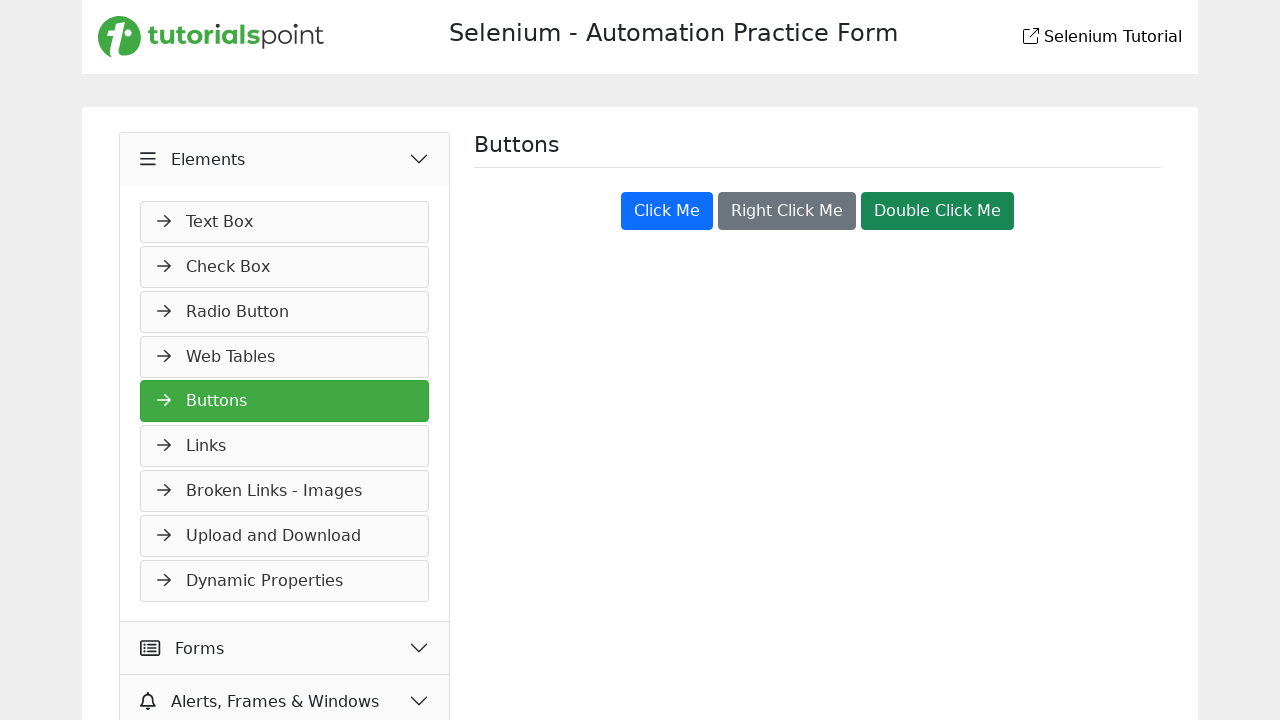

Performed regular click on 'Click Me' button at (667, 211) on internal:text="Click Me"s
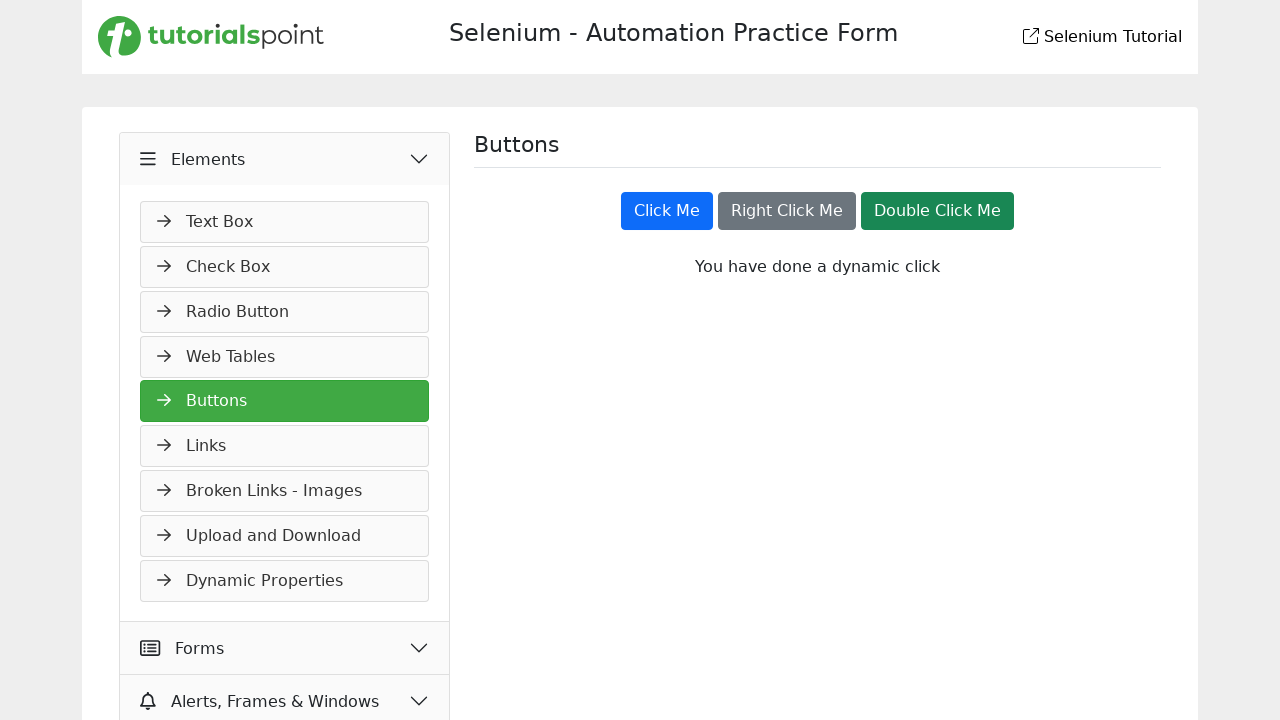

Performed right click on 'Right Click Me' button at (787, 211) on internal:text="Right Click Me"s
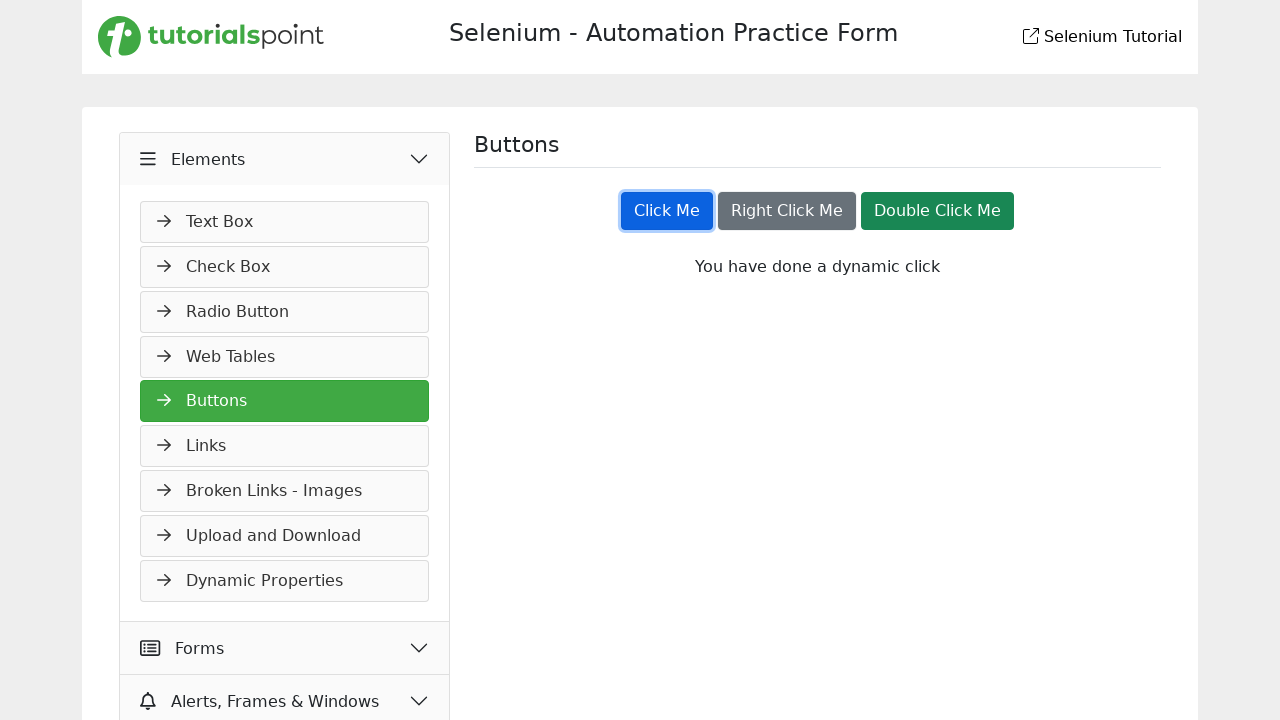

Performed double click on 'Double Click Me' button at (938, 211) on internal:text="Double Click Me"s
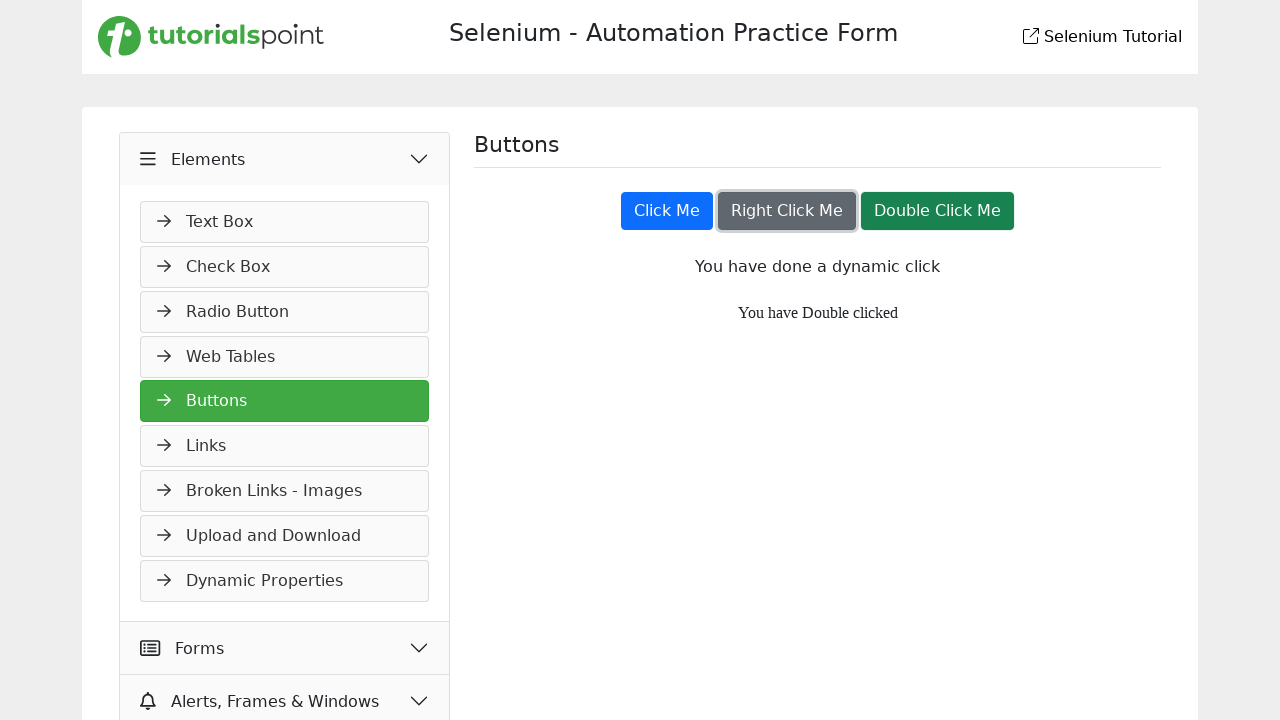

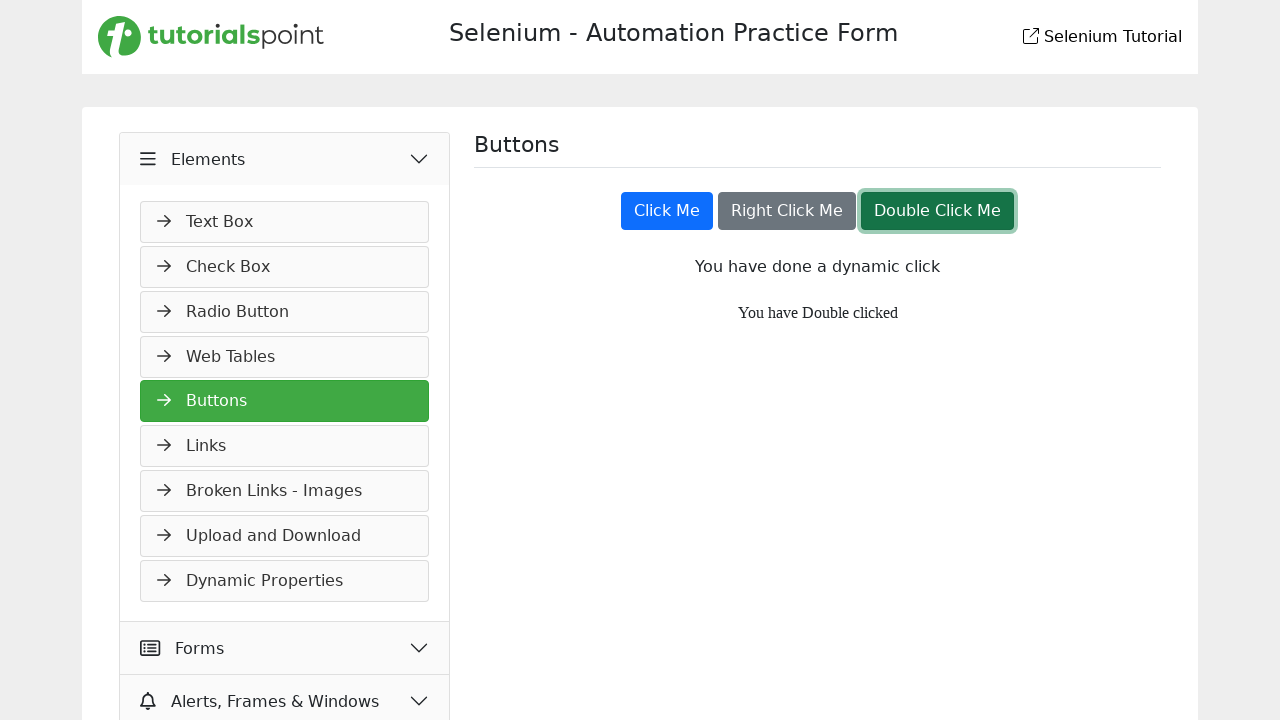